Tests the text box form by filling in full name, email, current address, and permanent address fields, then verifying the output matches the input

Starting URL: https://demoqa.com/text-box

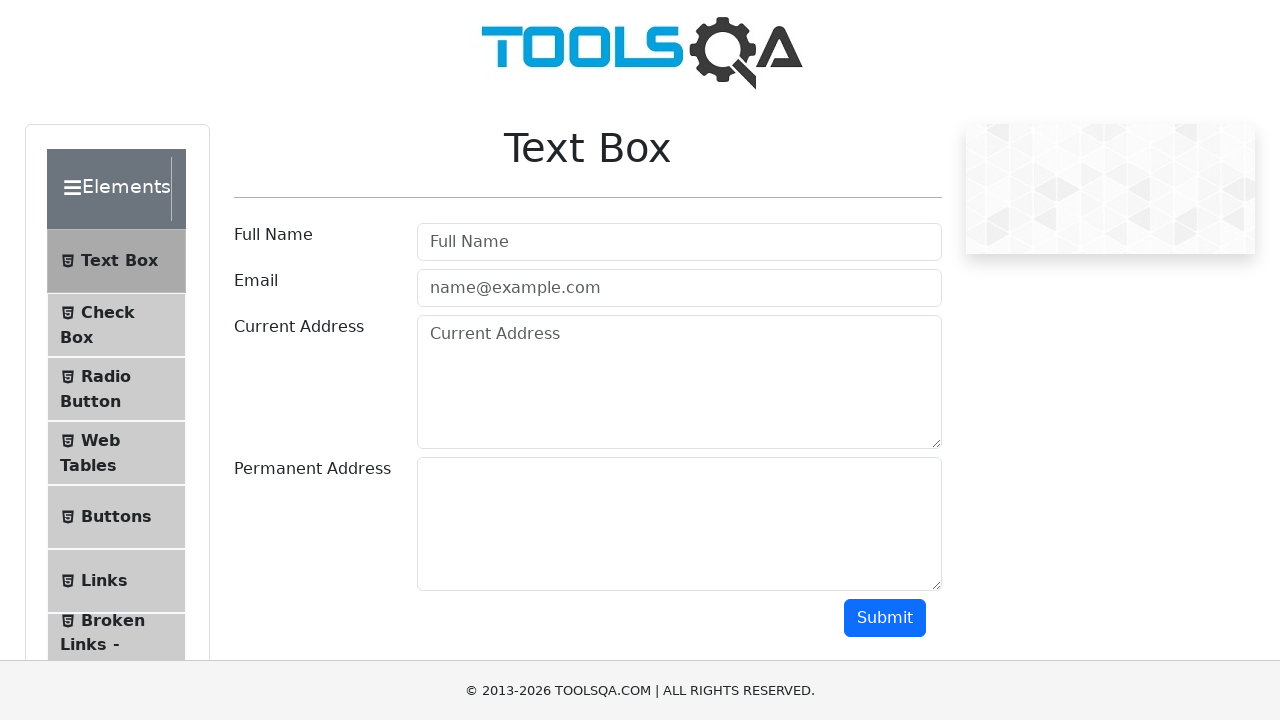

Filled full name field with 'John Smith' on #userName
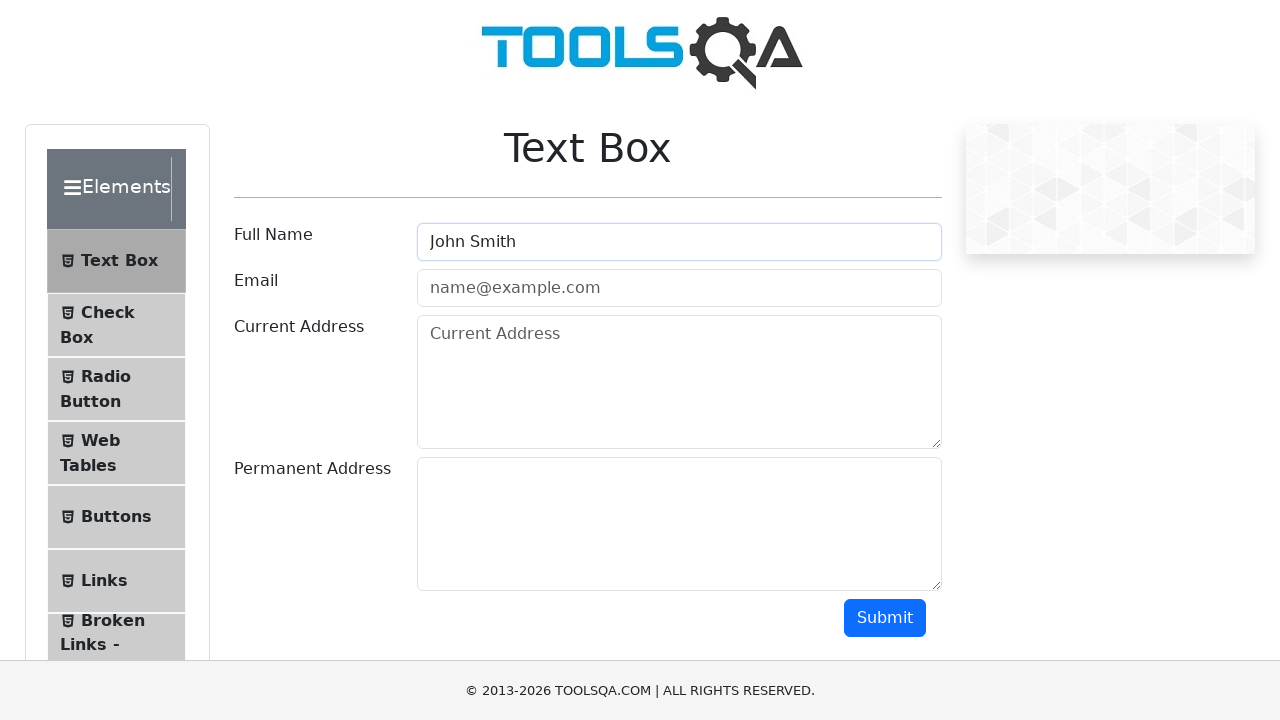

Filled email field with 'johnsmith@example.com' on #userEmail
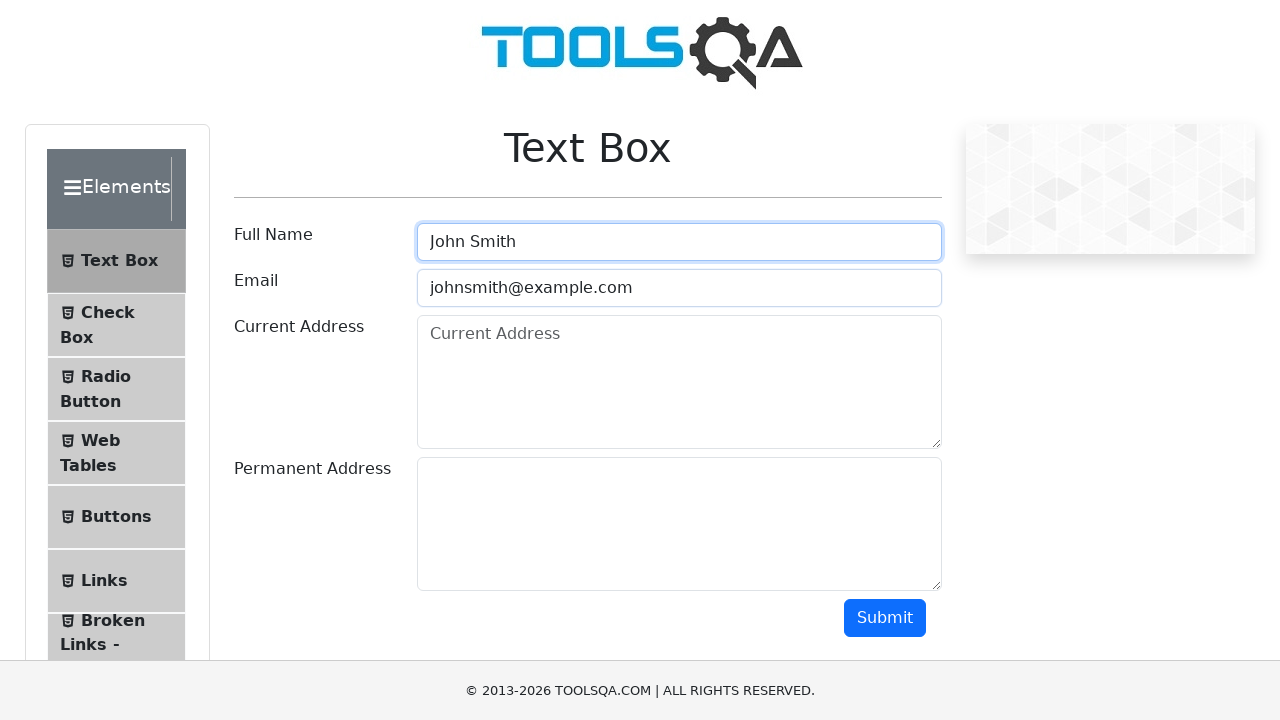

Filled current address field with '123 Main Street, New York, NY 10001' on #currentAddress
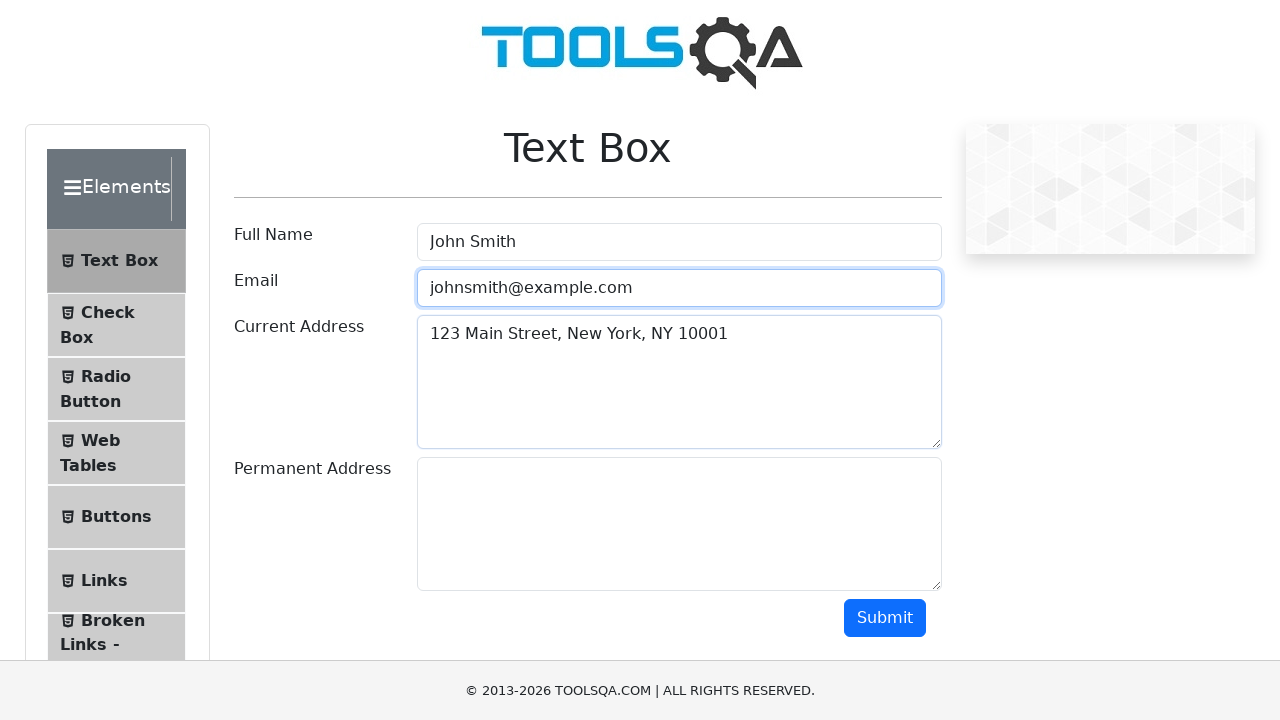

Filled permanent address field with '456 Oak Avenue, Los Angeles, CA 90001' on #permanentAddress
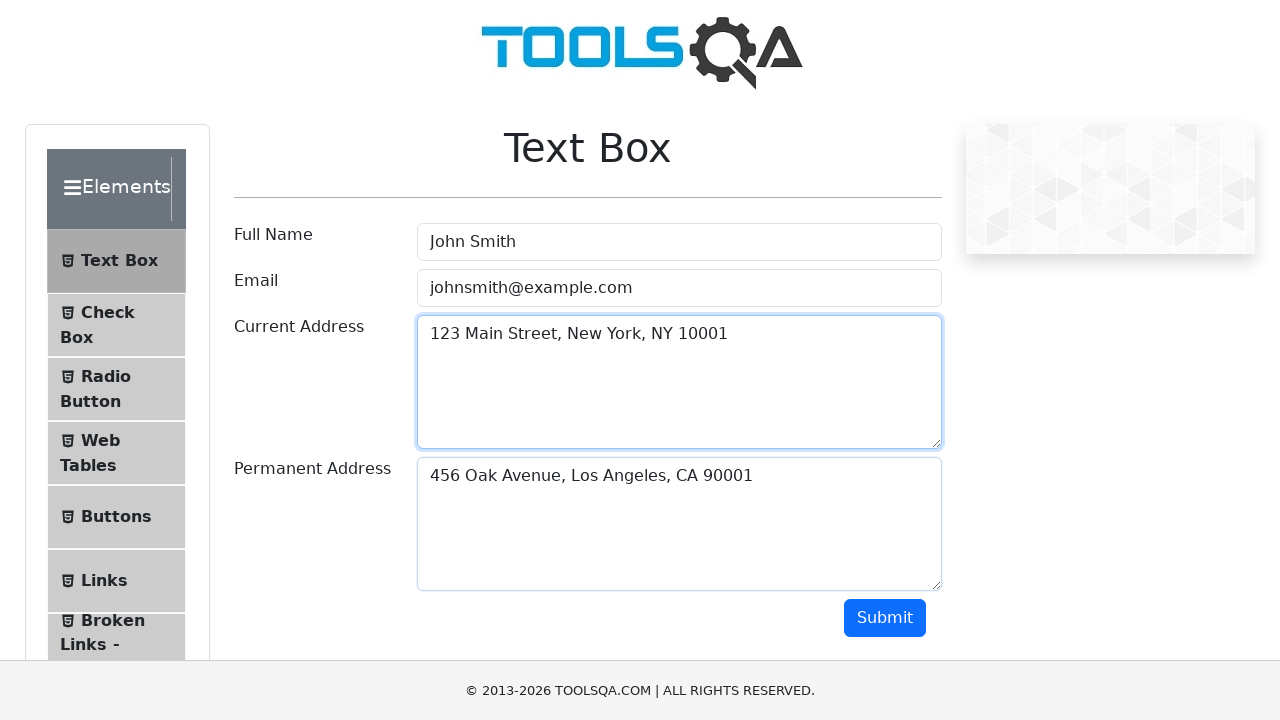

Clicked submit button to submit the form at (885, 618) on #submit
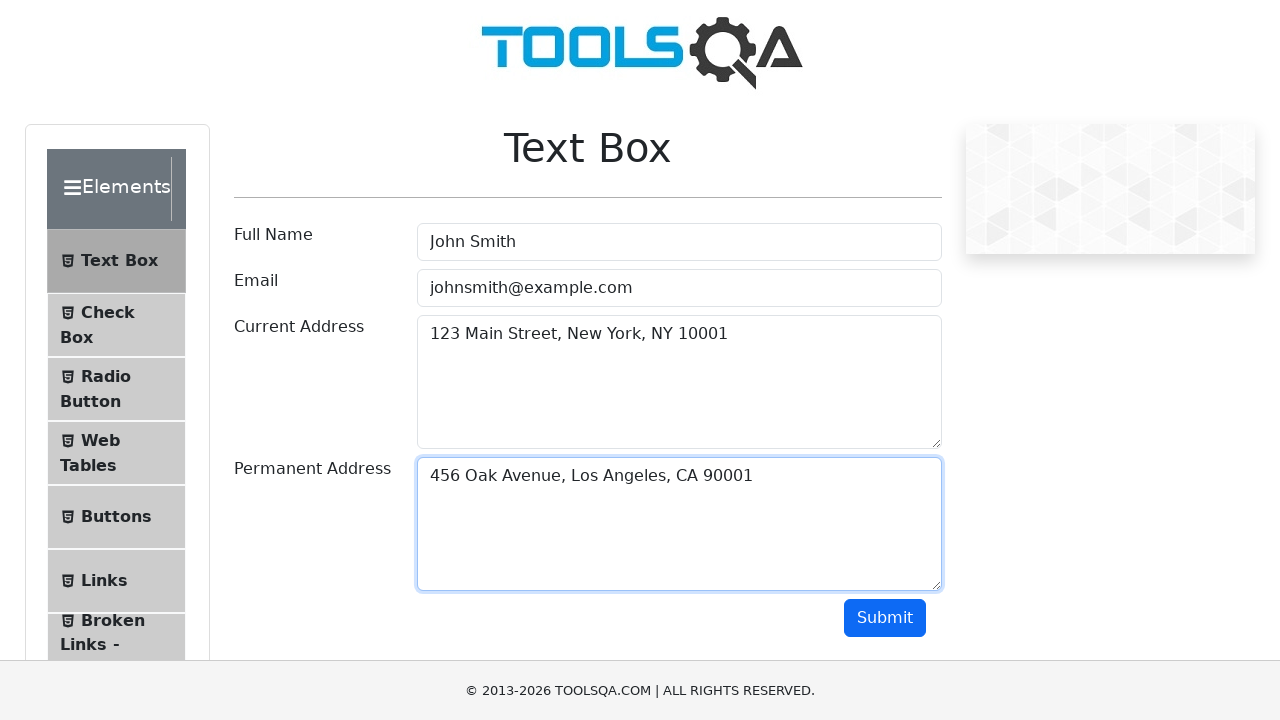

Output section appeared after form submission
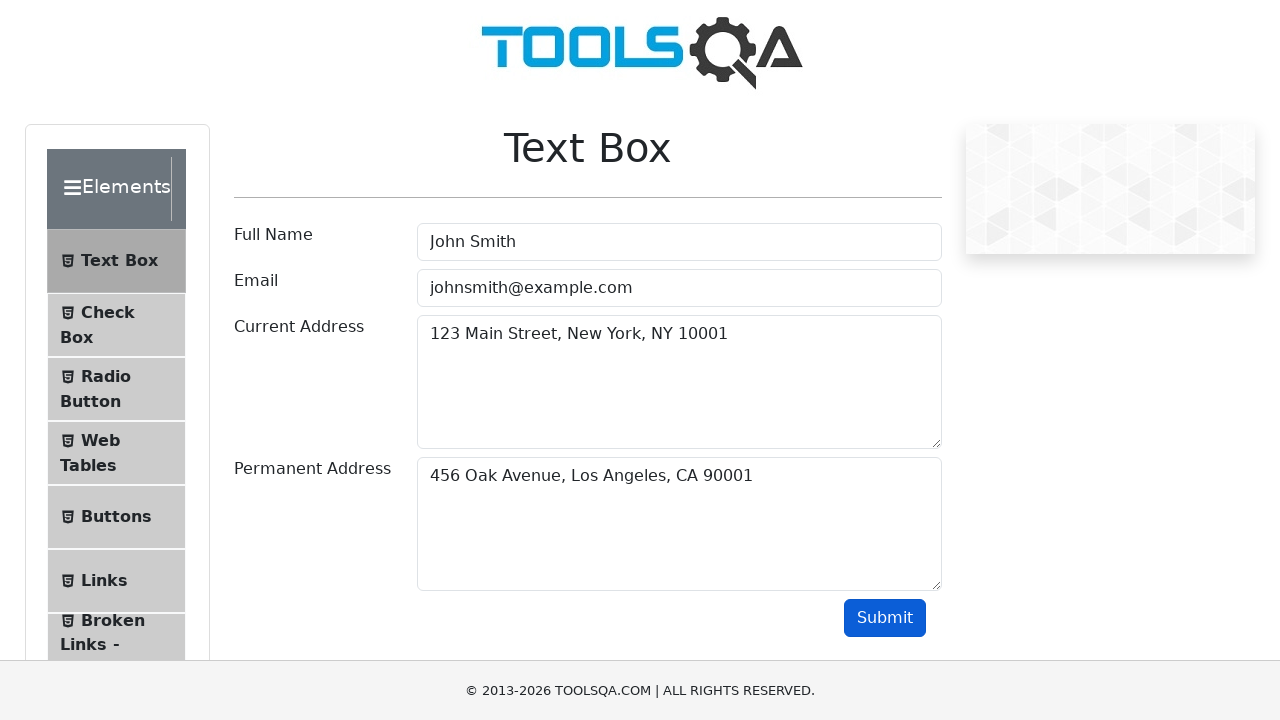

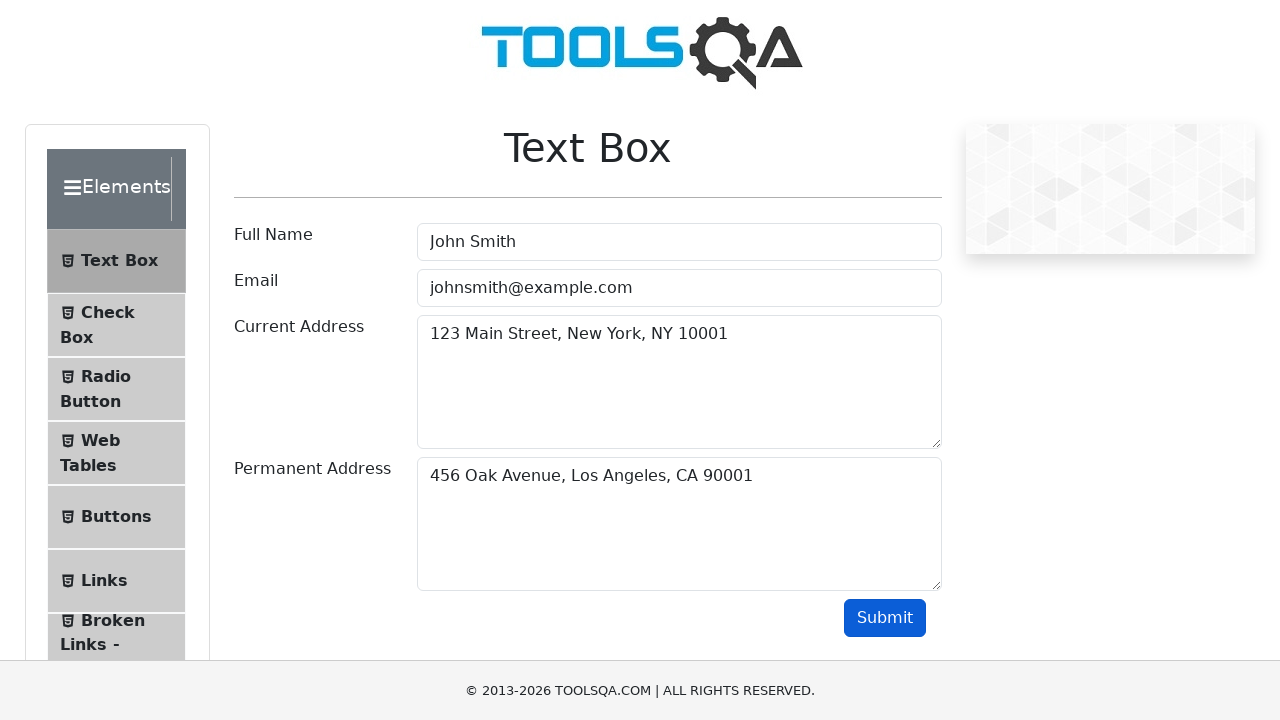